Tests drag and drop functionality on jQuery UI demo page by dragging an element into a droppable area

Starting URL: http://www.jqueryui.com

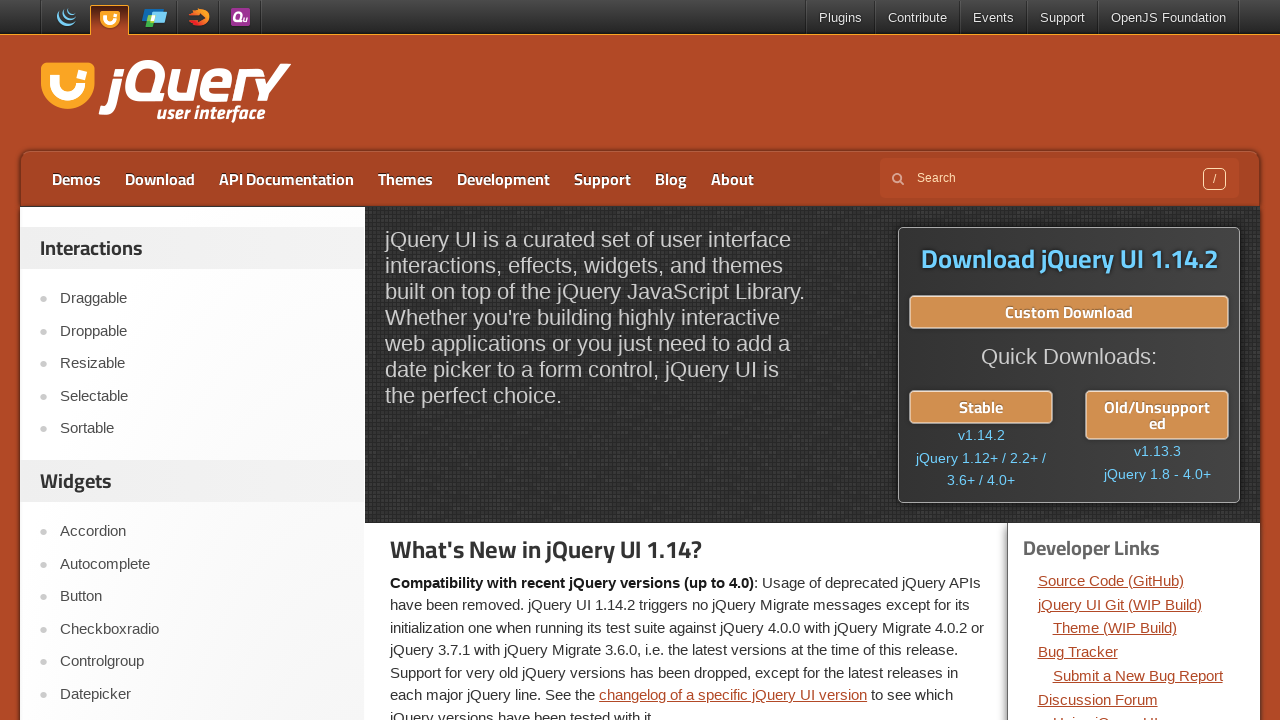

Clicked on Droppable link to navigate to drag and drop demo at (202, 331) on a:text('Droppable')
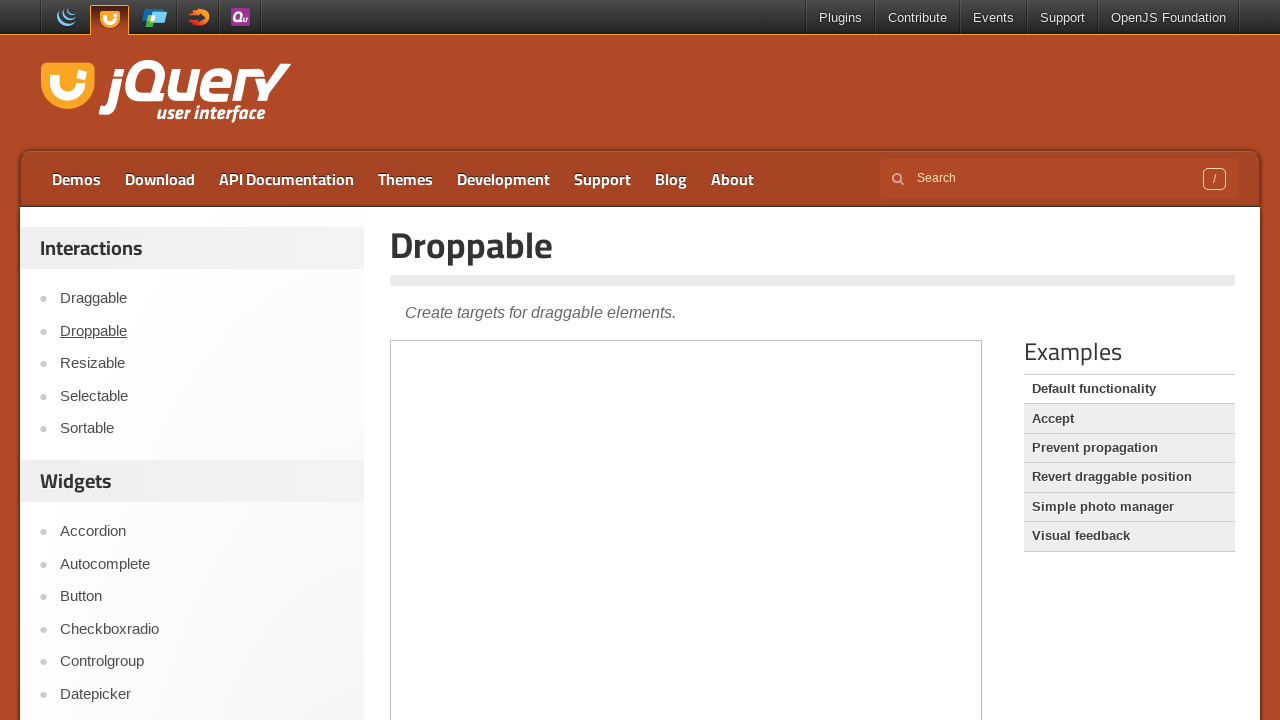

Located demo iframe
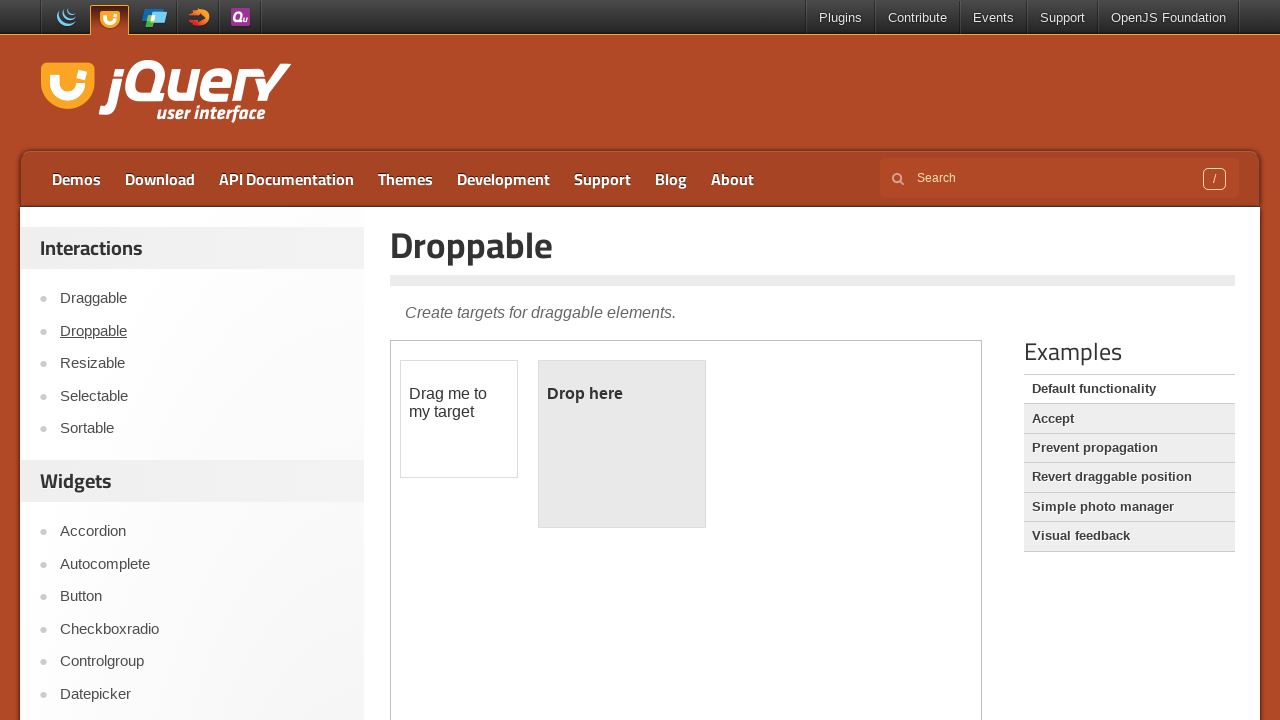

Located draggable element
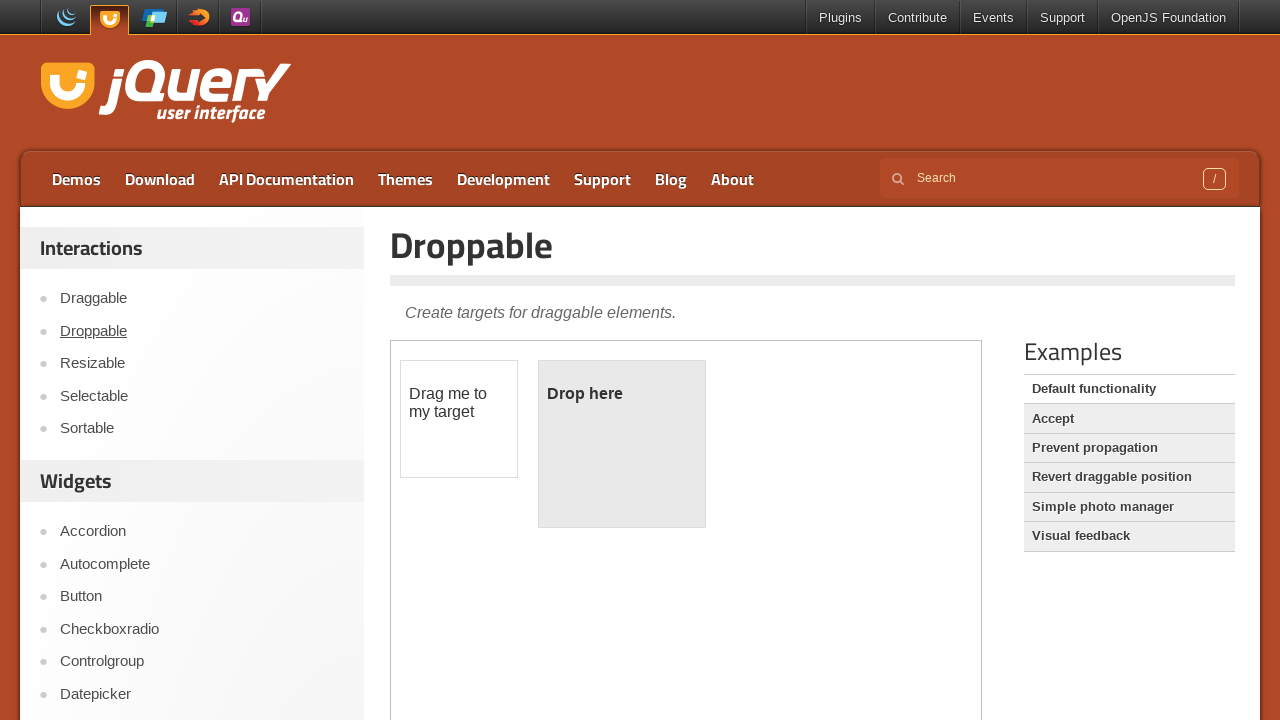

Located droppable element
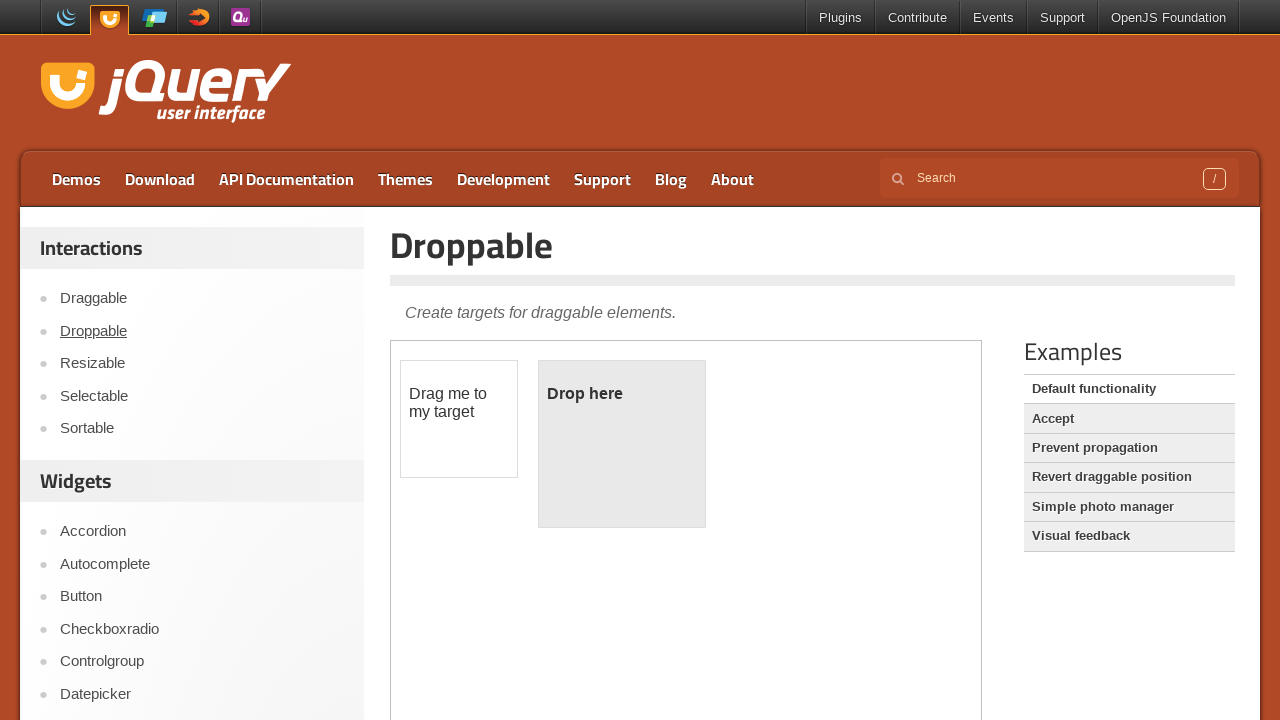

Dragged element into droppable area at (622, 444)
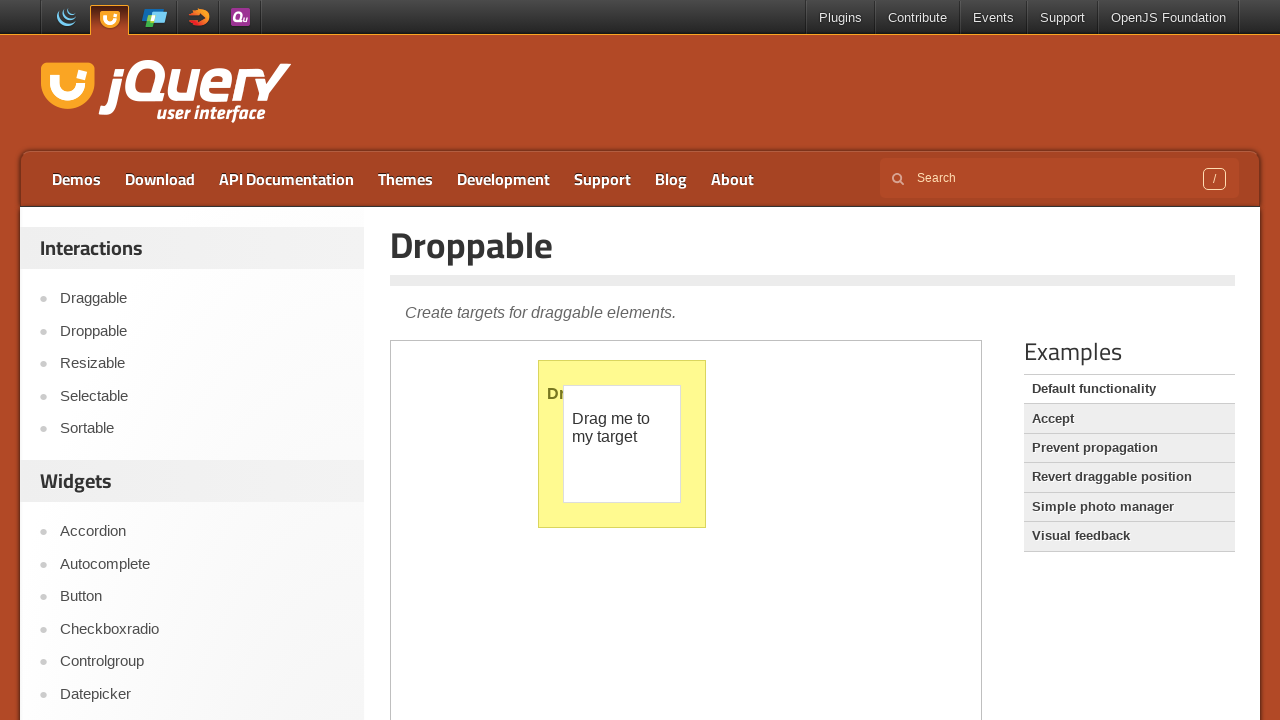

Clicked on Droppable link again after drag and drop operation at (202, 331) on a:text('Droppable')
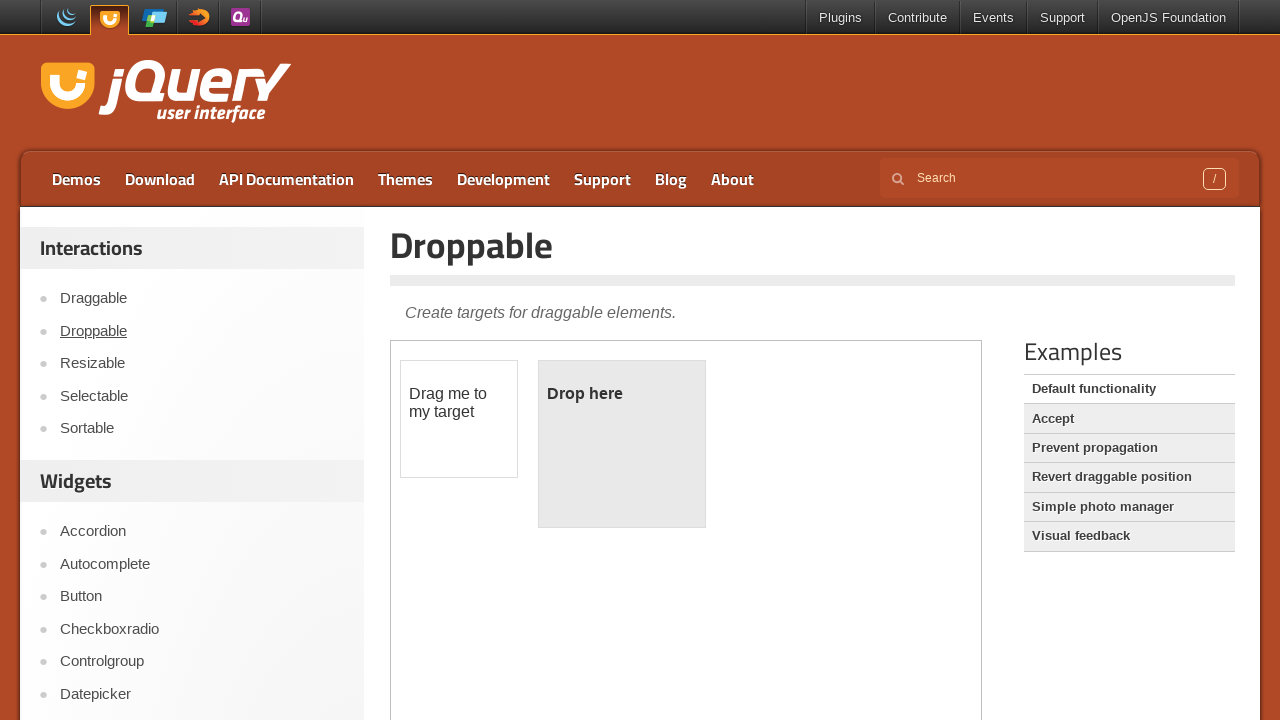

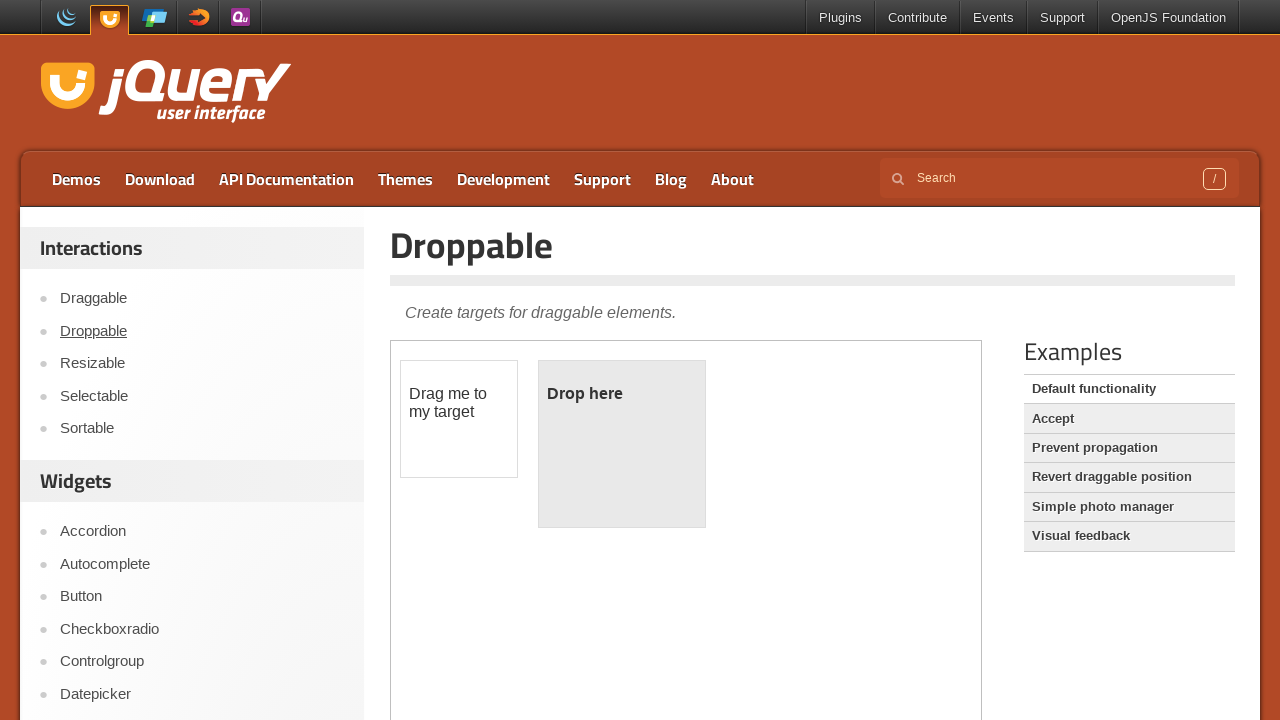